Tests autocomplete dropdown functionality by typing a partial country name and selecting from the dropdown suggestions

Starting URL: https://rahulshettyacademy.com/AutomationPractice/

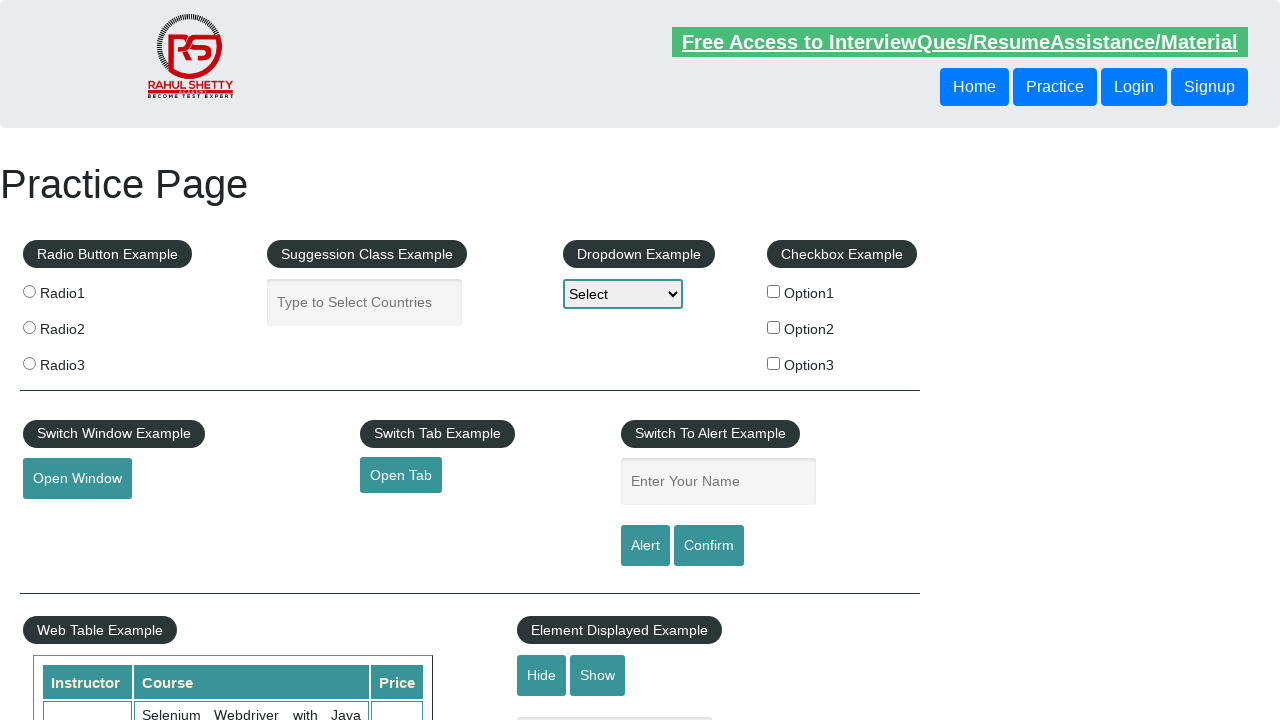

Clicked on autocomplete field at (365, 302) on #autocomplete
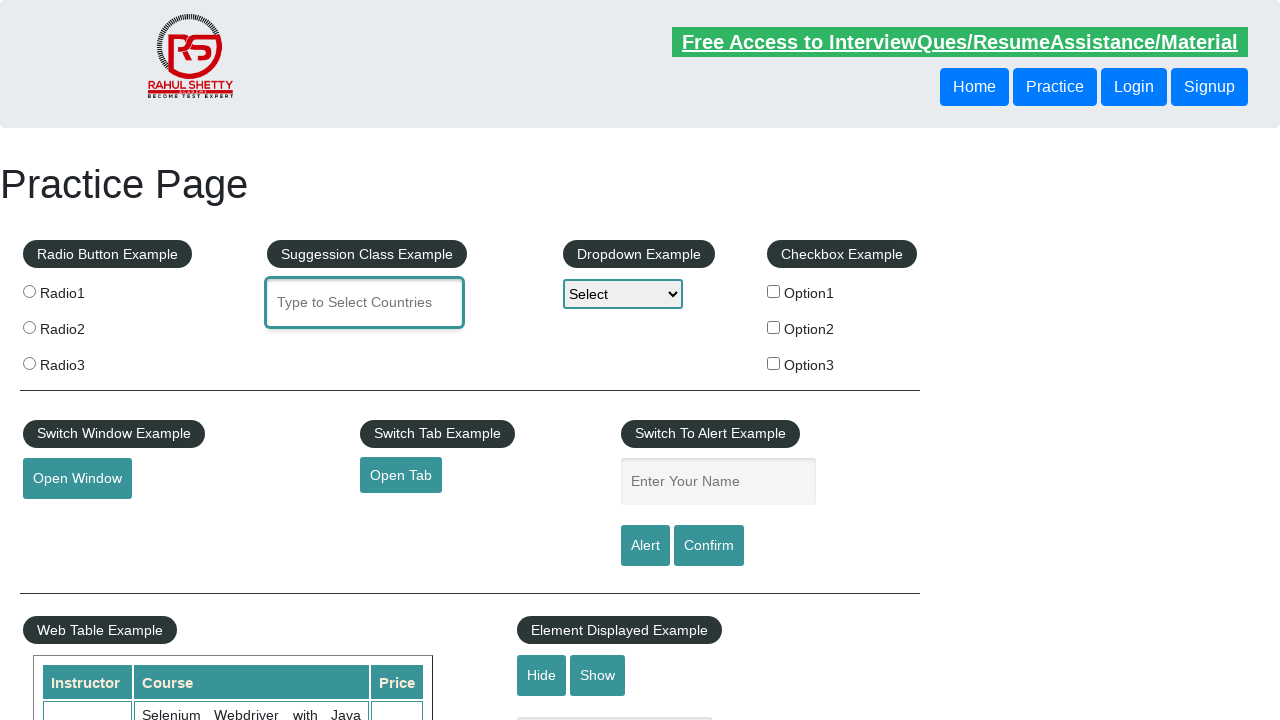

Typed 'ger' into autocomplete field on #autocomplete
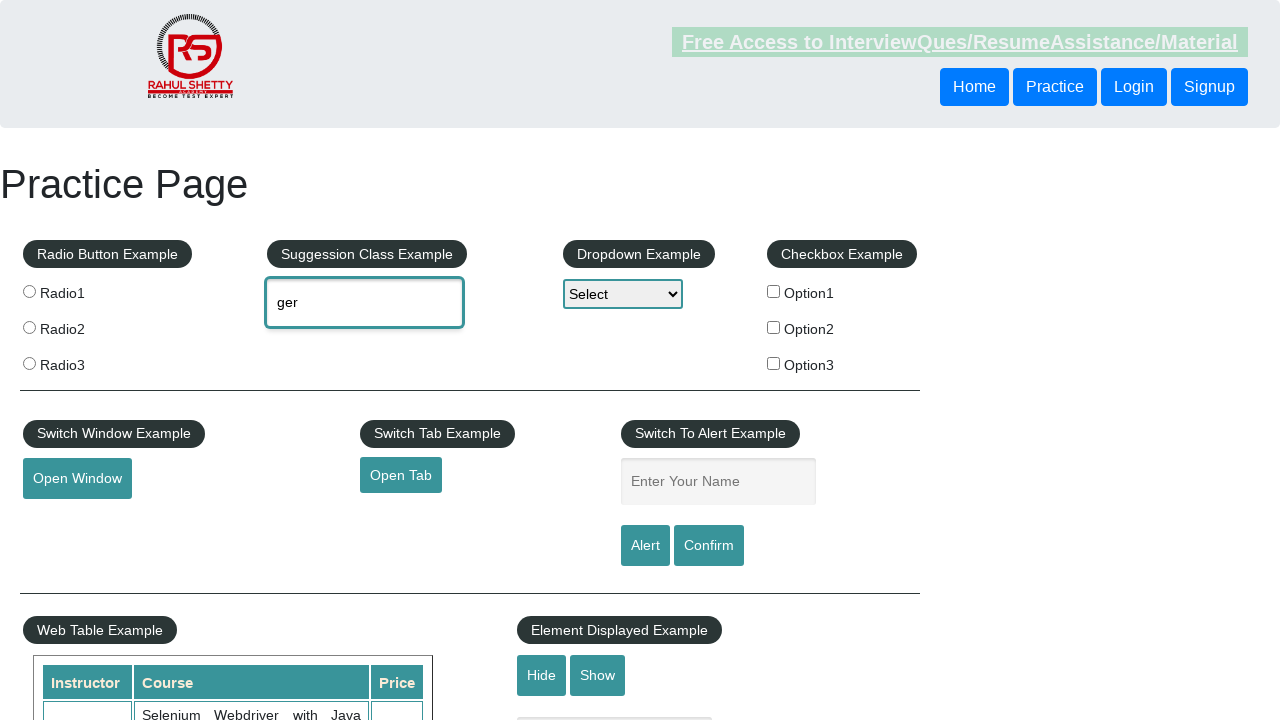

Dropdown results appeared with autocomplete suggestions
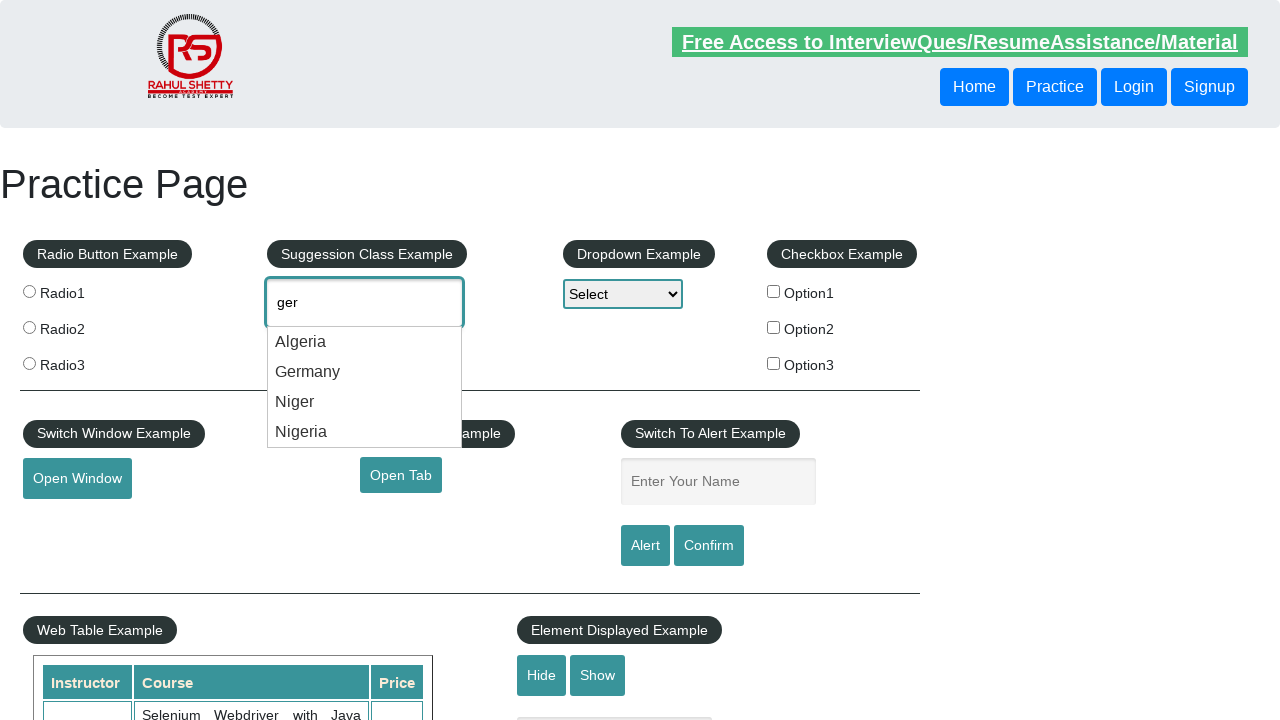

Retrieved all dropdown suggestion items
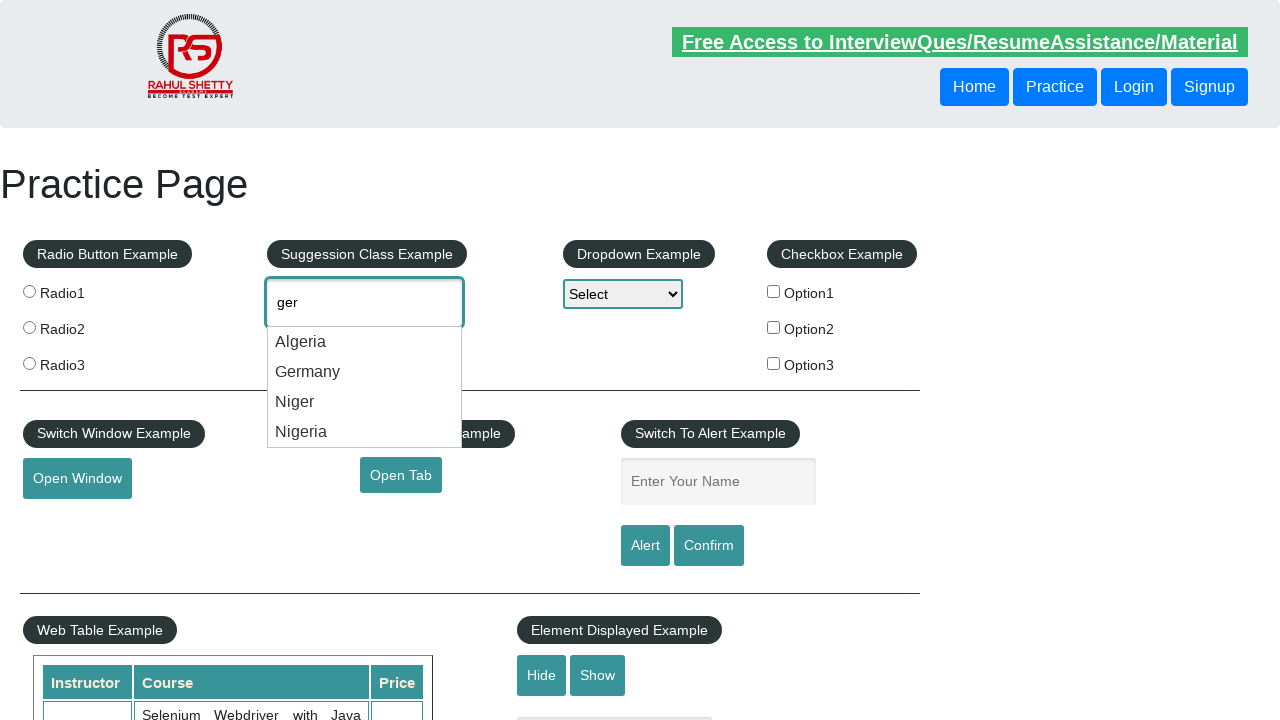

Selected 'Germany' from the dropdown list at (365, 372) on li.ui-menu-item >> nth=1
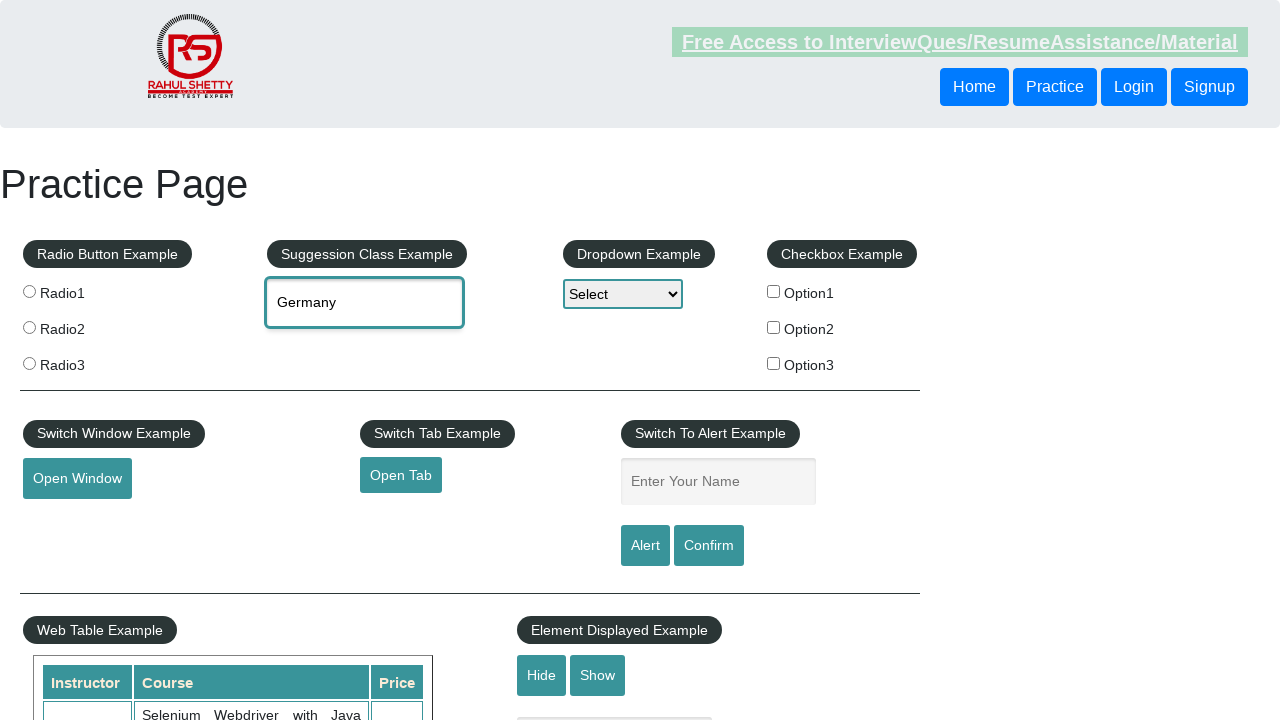

Retrieved selected value from autocomplete field
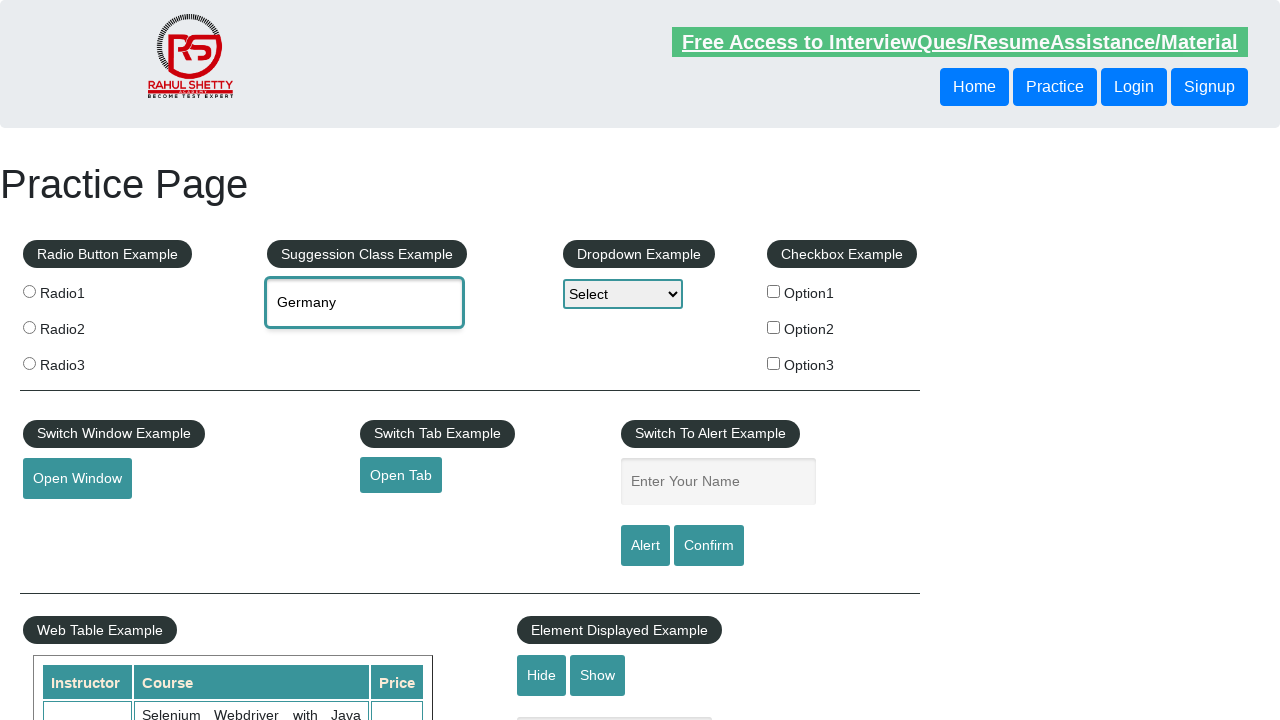

Verified that 'Germany' was correctly selected in the autocomplete field
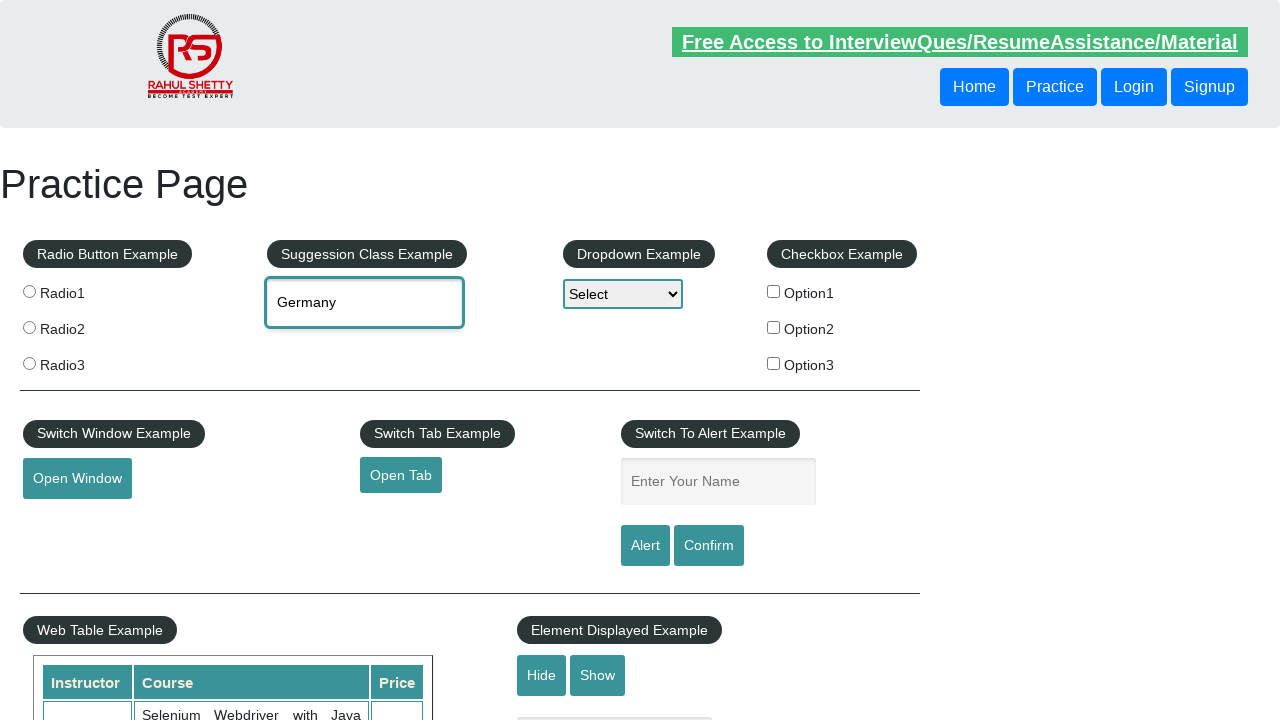

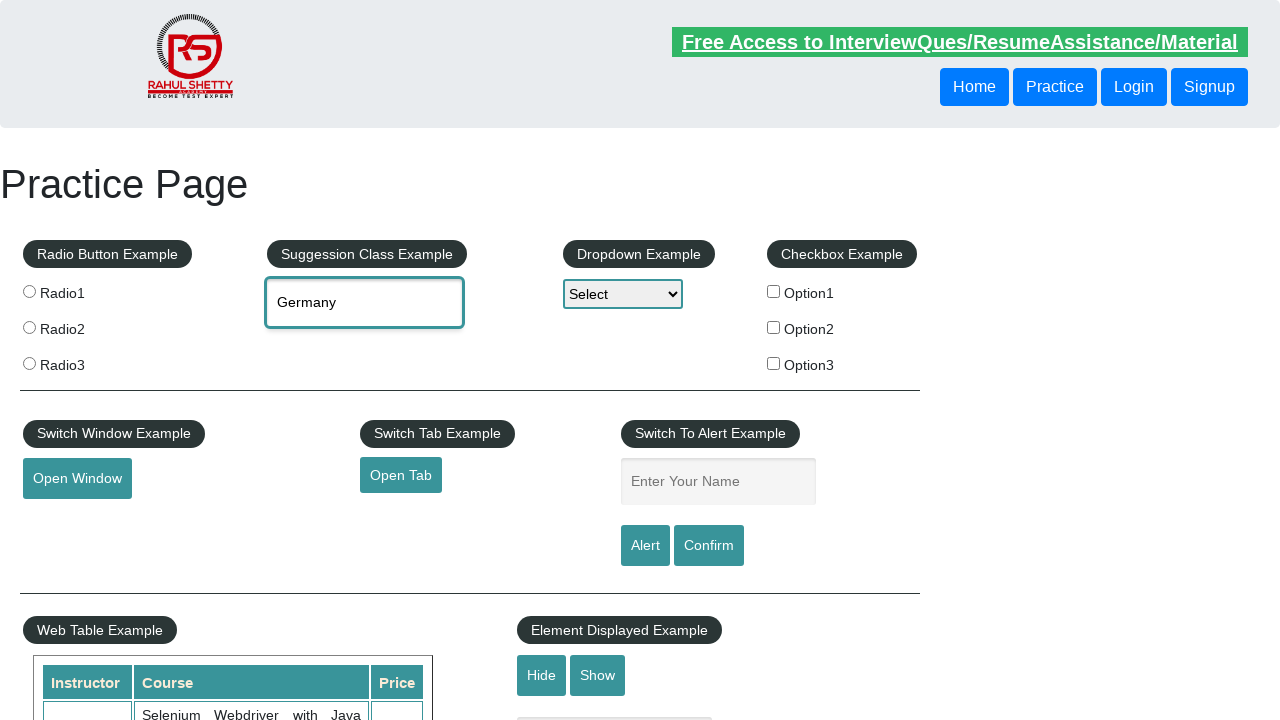